Tests double-click functionality by switching to an iframe and double-clicking on a text element to change its color, then verifying the style attribute changes to red

Starting URL: https://www.w3schools.com/tags/tryit.asp?filename=tryhtml5_ev_ondblclick2

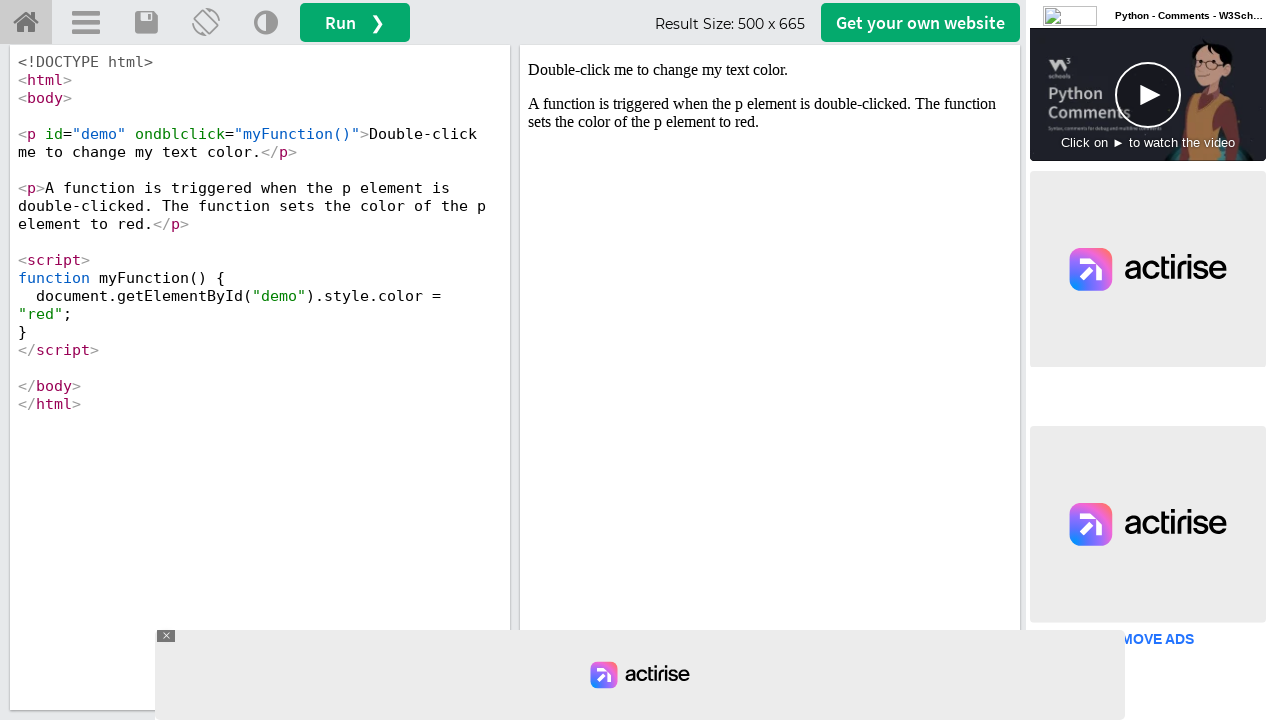

Located iframe with ID 'iframeResult'
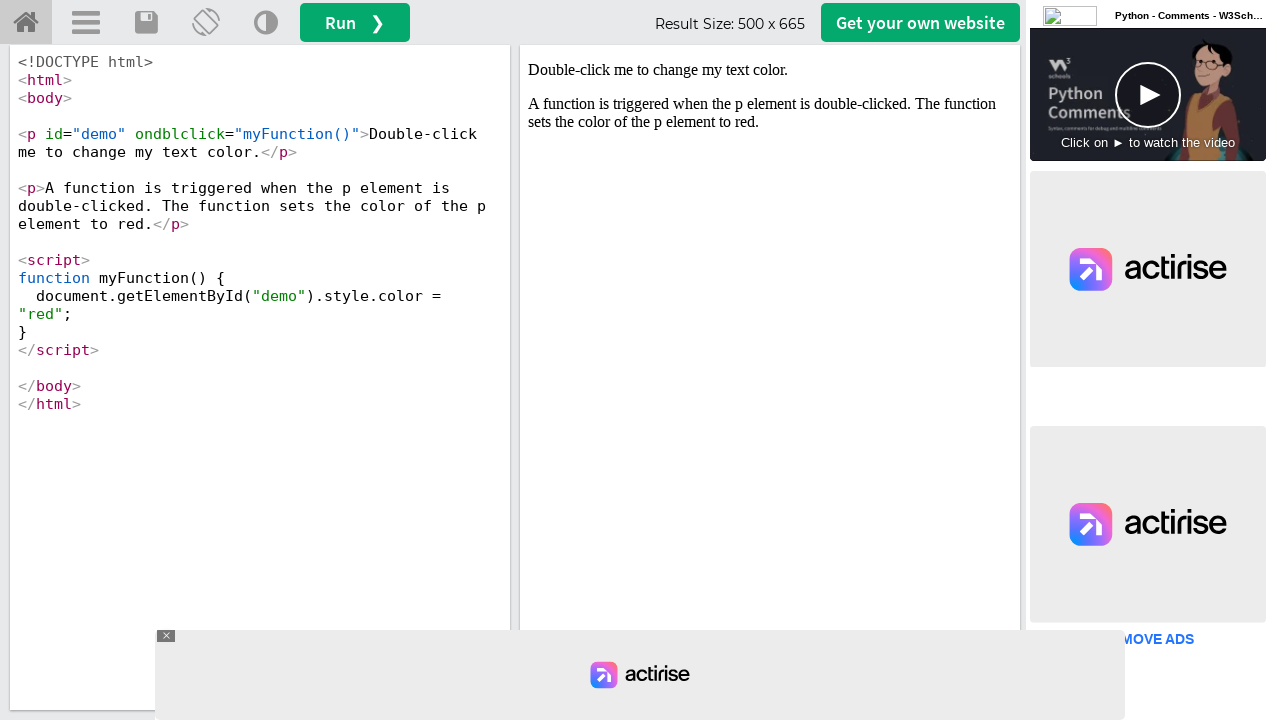

Double-clicked on element with ID 'demo' to change its color at (770, 70) on #iframeResult >> internal:control=enter-frame >> #demo
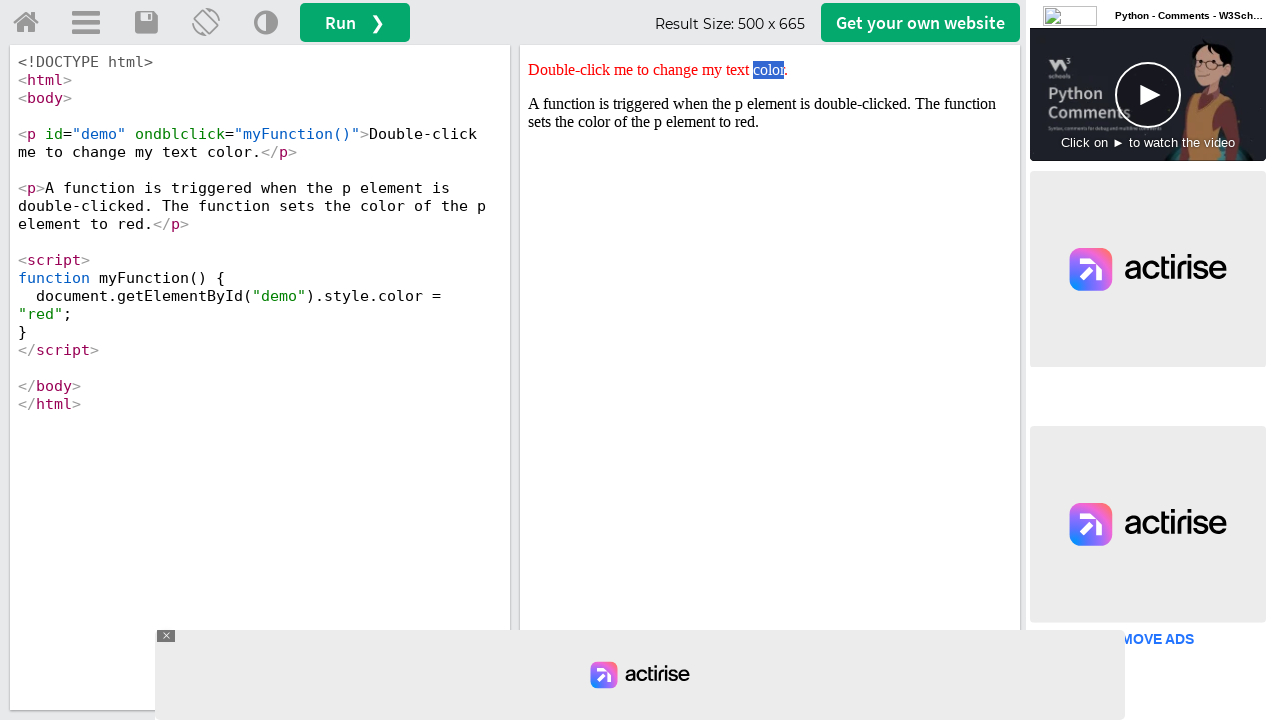

Located element with ID 'demo' to verify style change
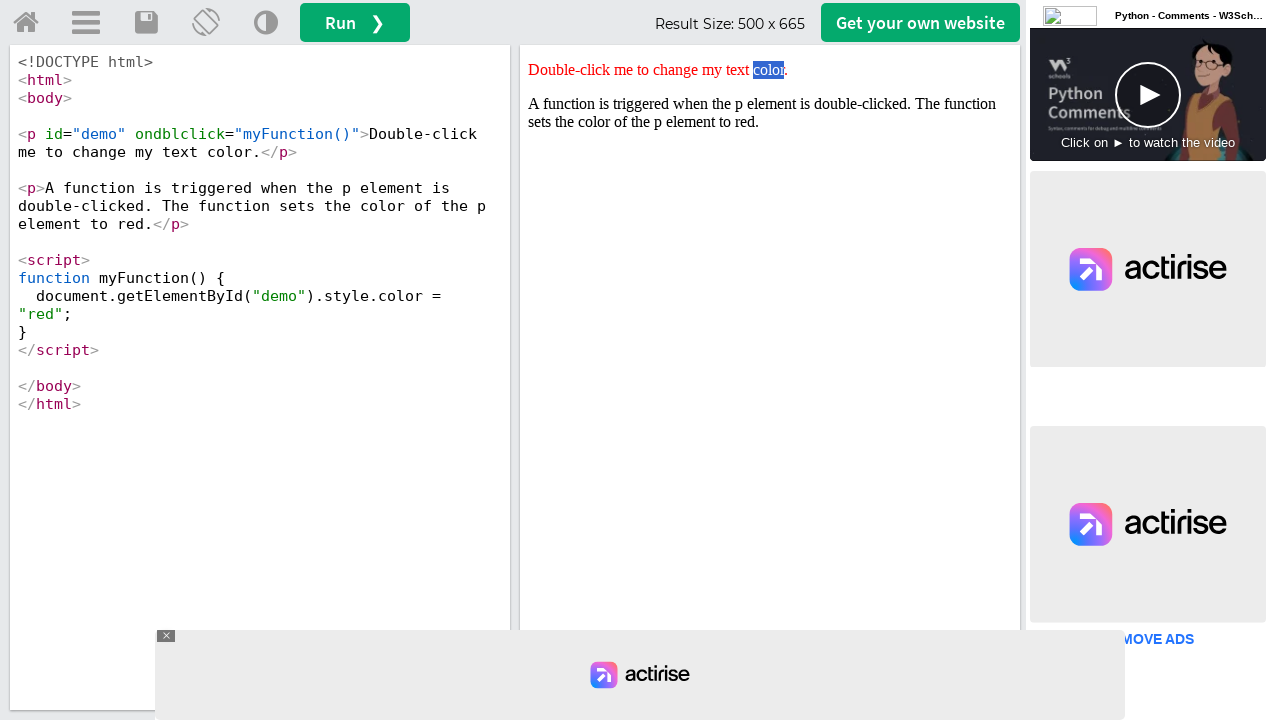

Retrieved style attribute: color: red;
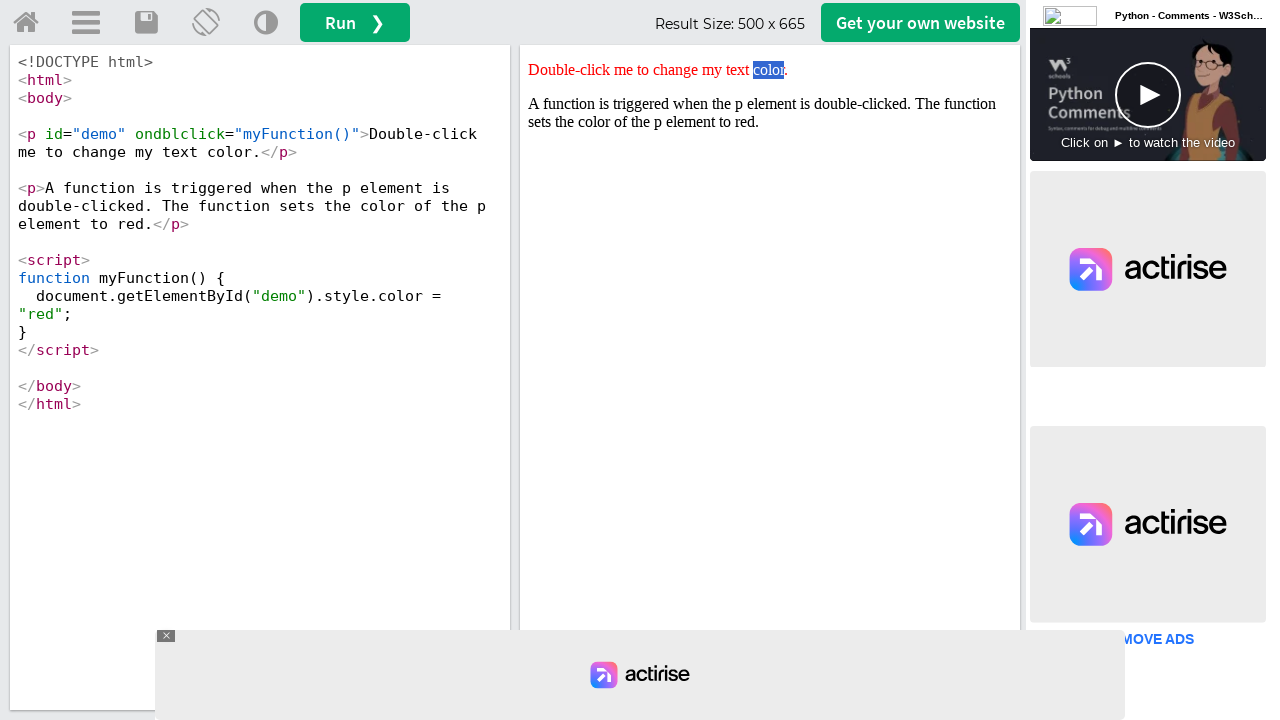

Verified that style attribute contains 'red' color
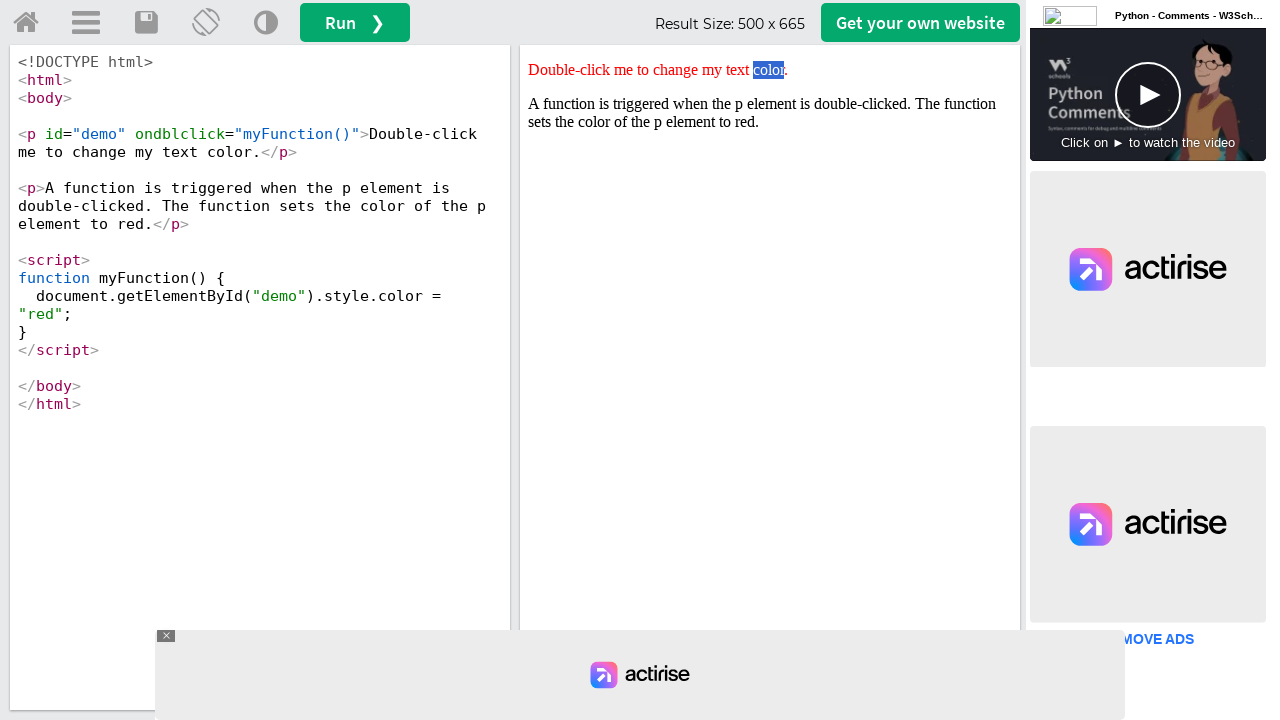

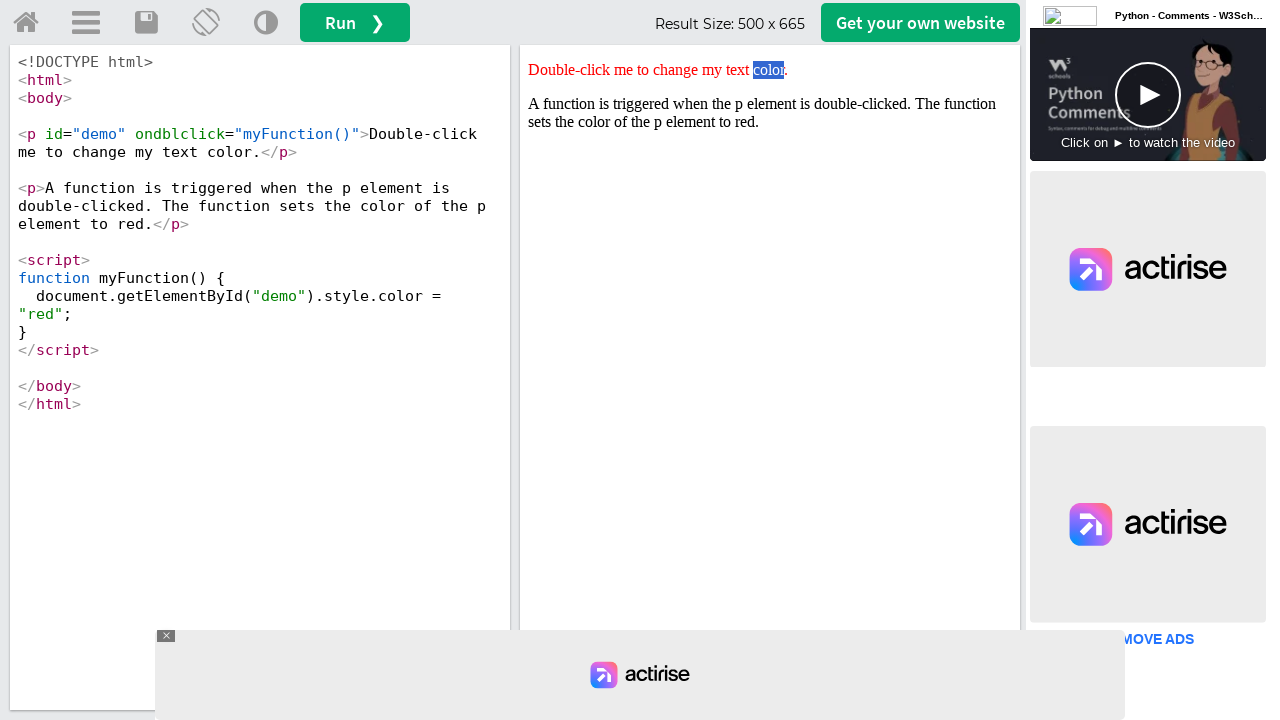